Tests entering an invalid email format in the registration form and verifies the input is captured.

Starting URL: https://demo.automationtesting.in/Register.html

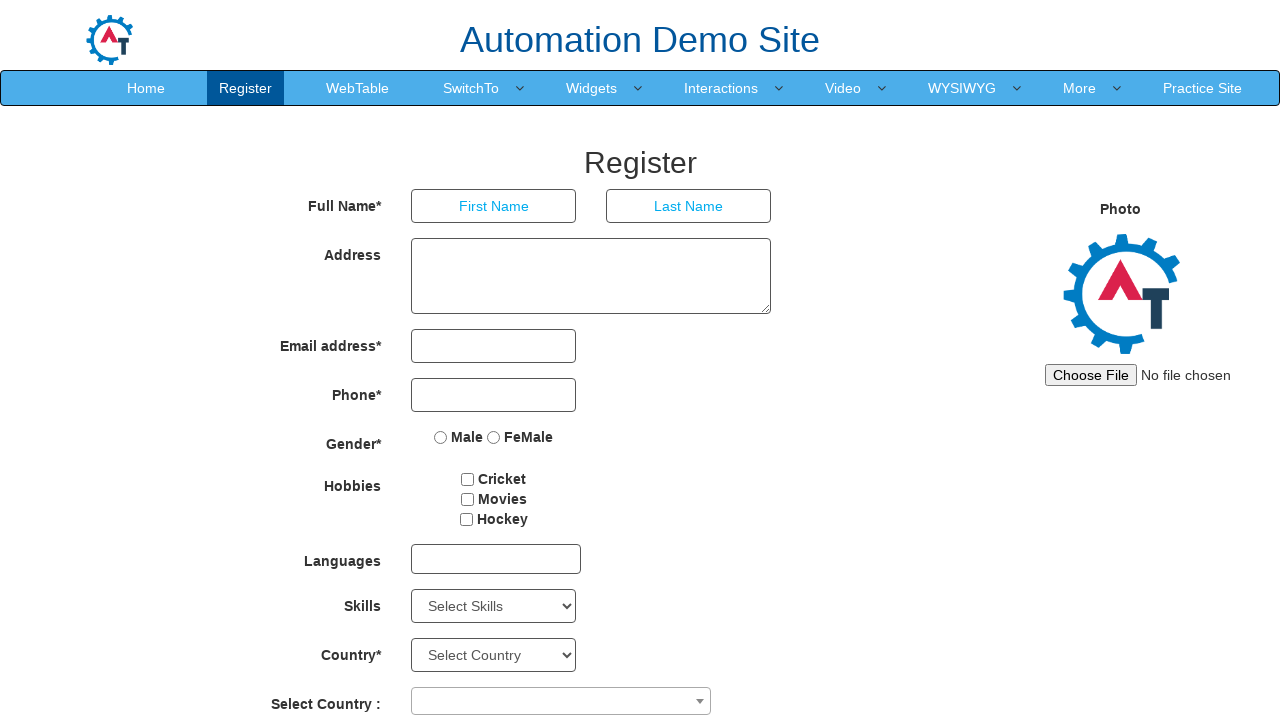

Navigated to registration page
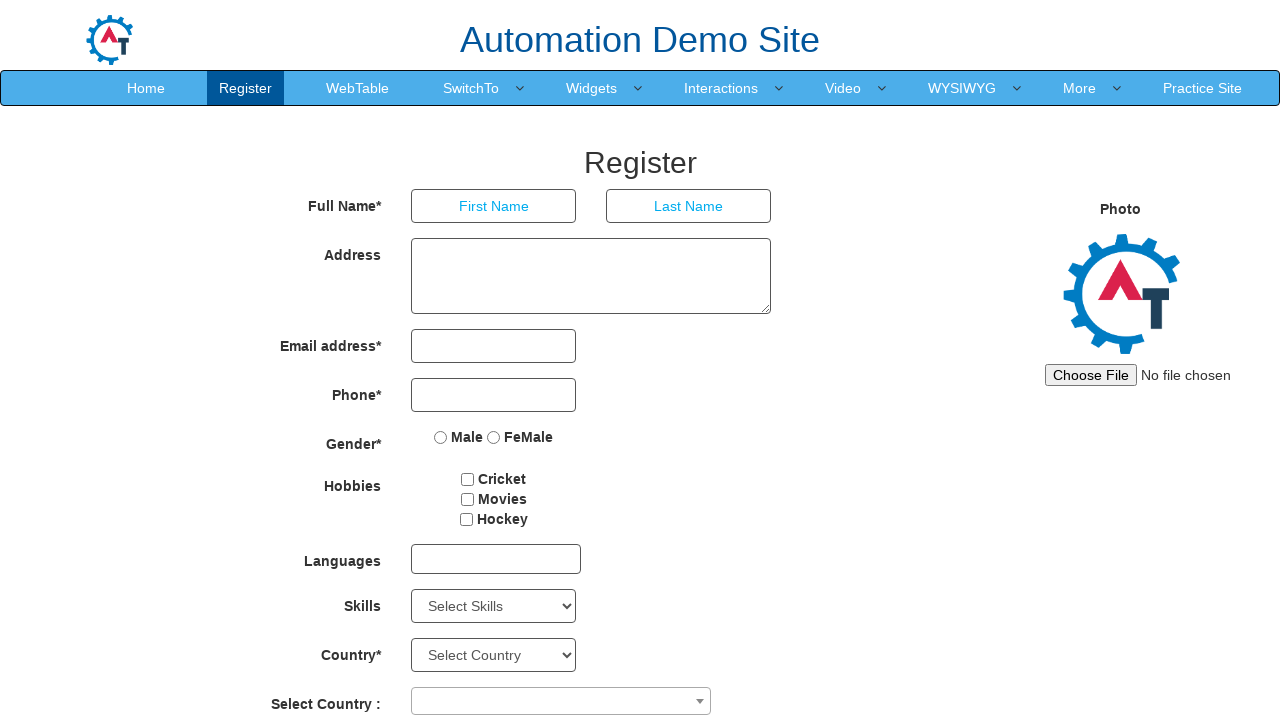

Filled email field with invalid format 'email-invalido' on input[ng-model='EmailAdress']
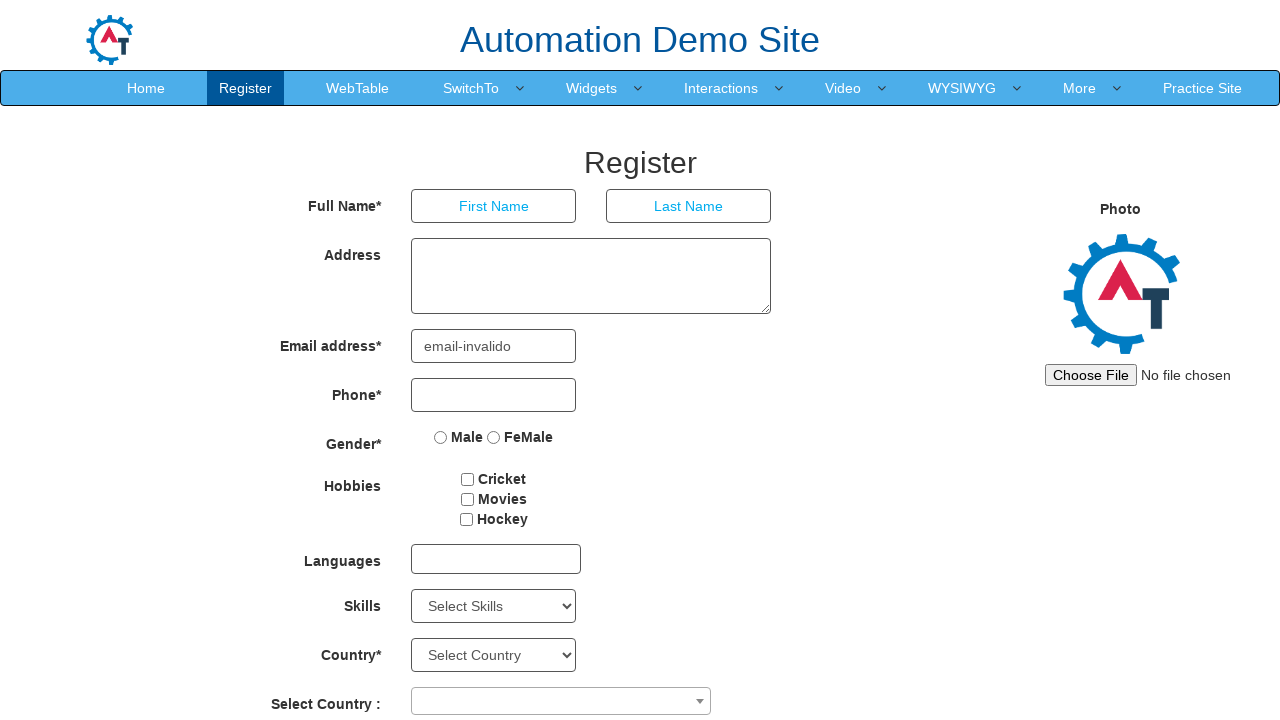

Filled first password field with 'Senha@123' on #firstpassword
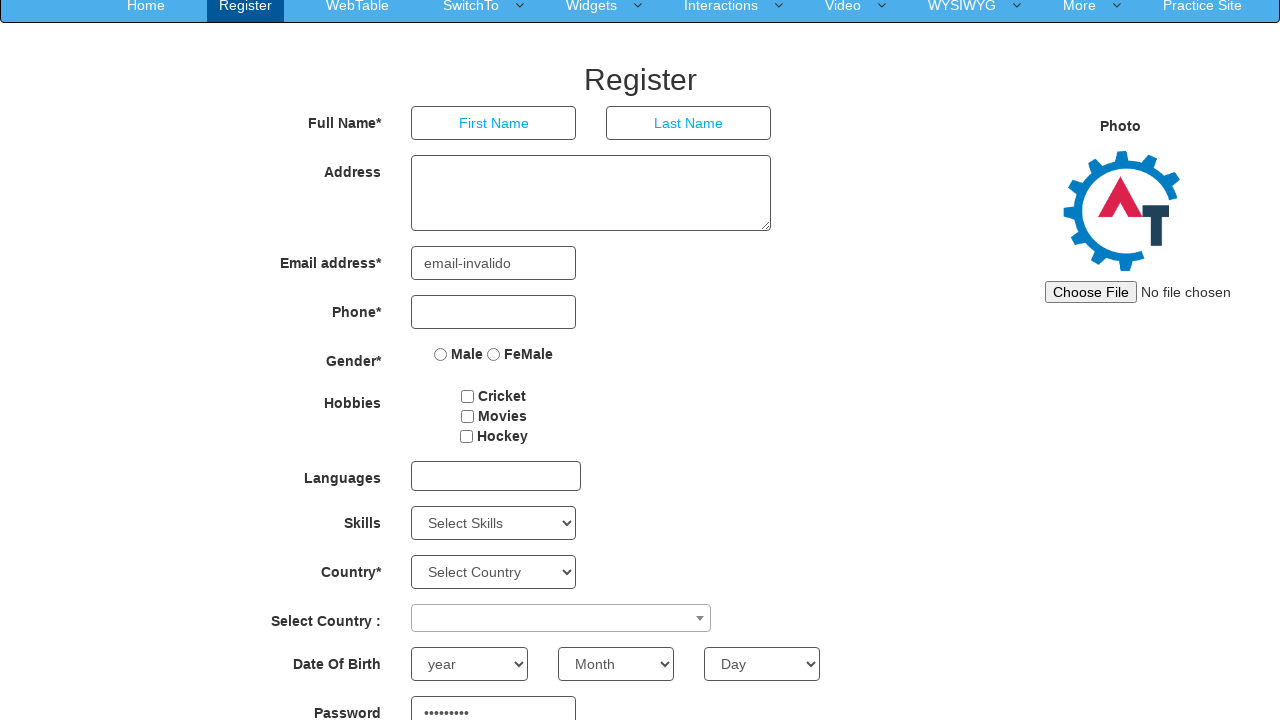

Filled confirm password field with 'Senha@123' on #secondpassword
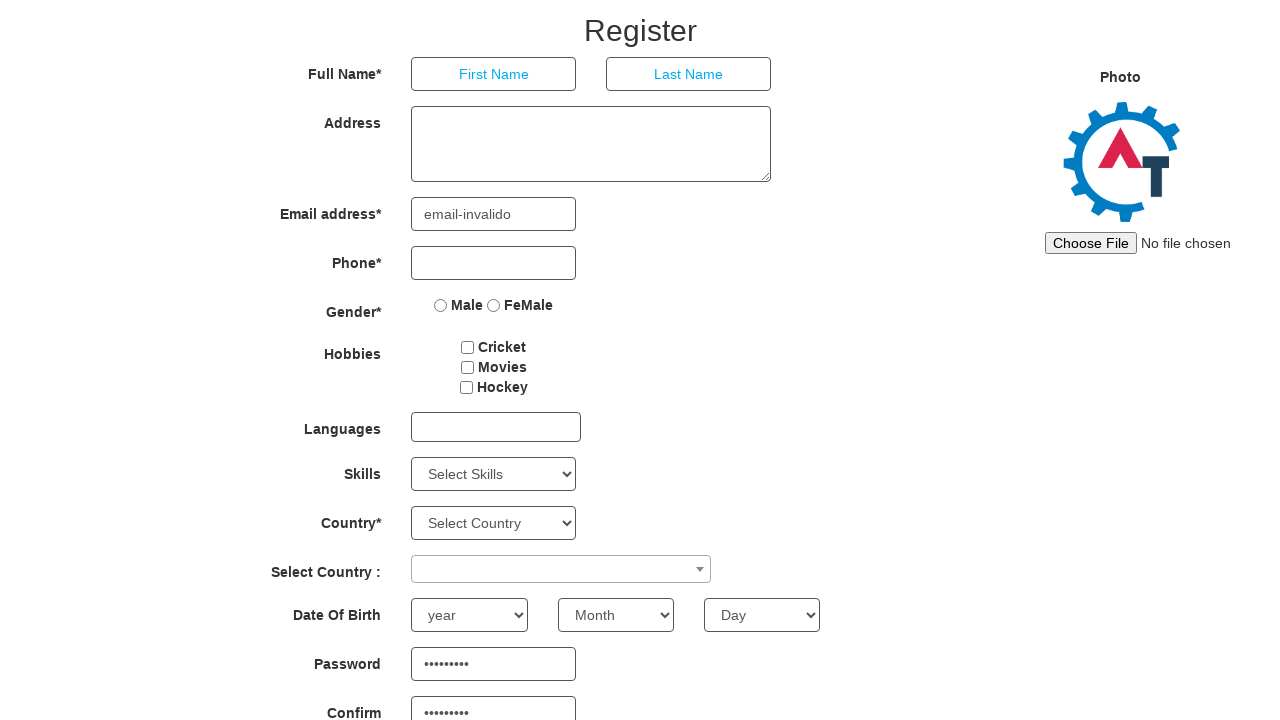

Retrieved email field value for verification
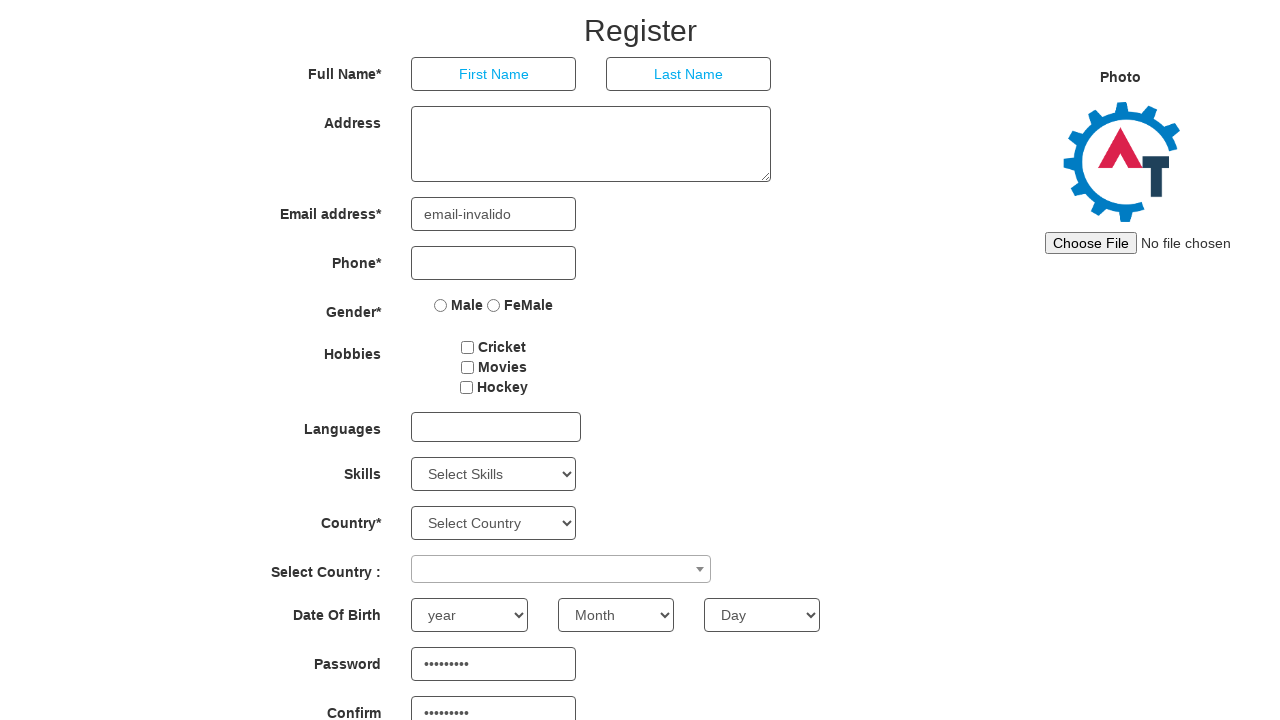

Verified that email field contains 'invalido' as expected
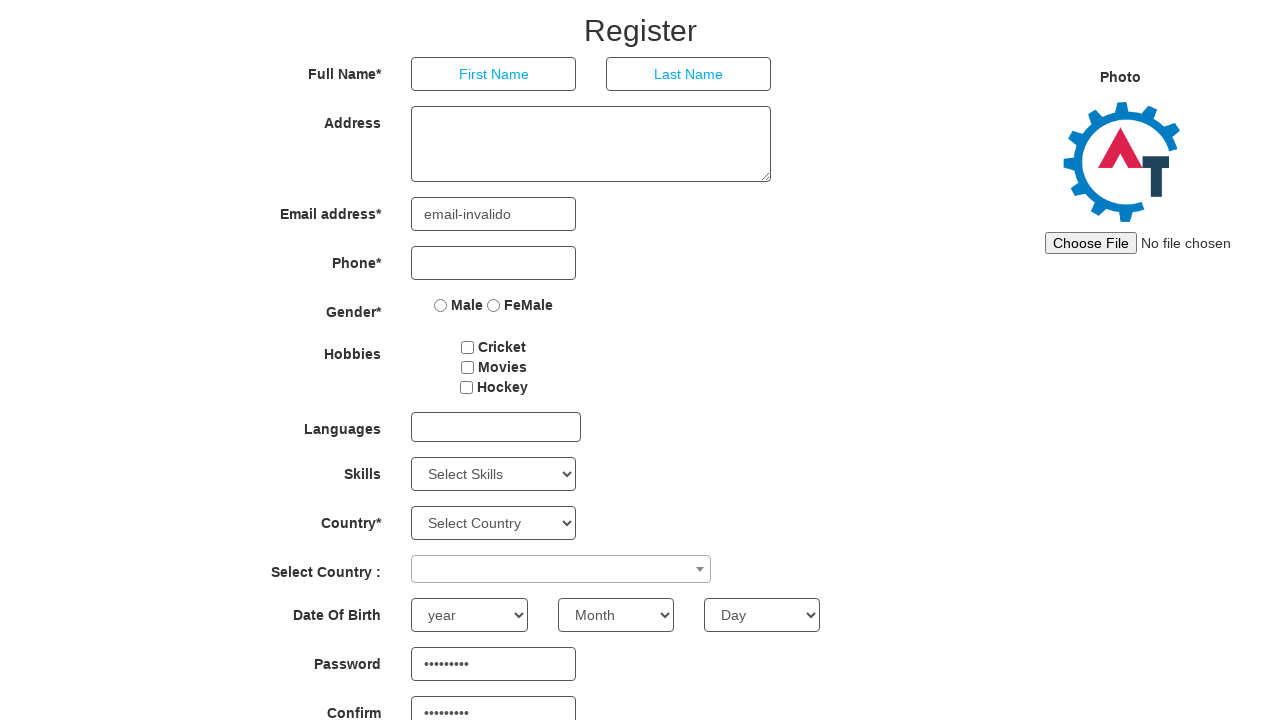

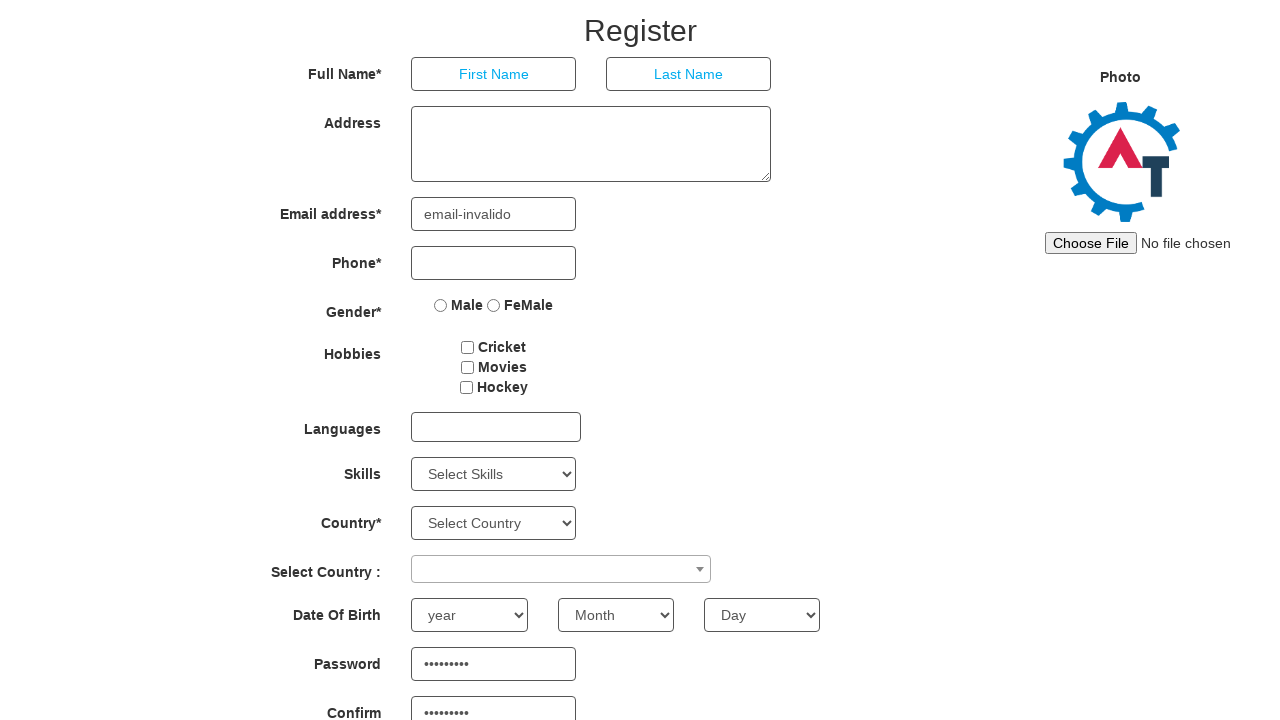